Verifies that the About us modal can be opened and then closed

Starting URL: https://www.demoblaze.com/

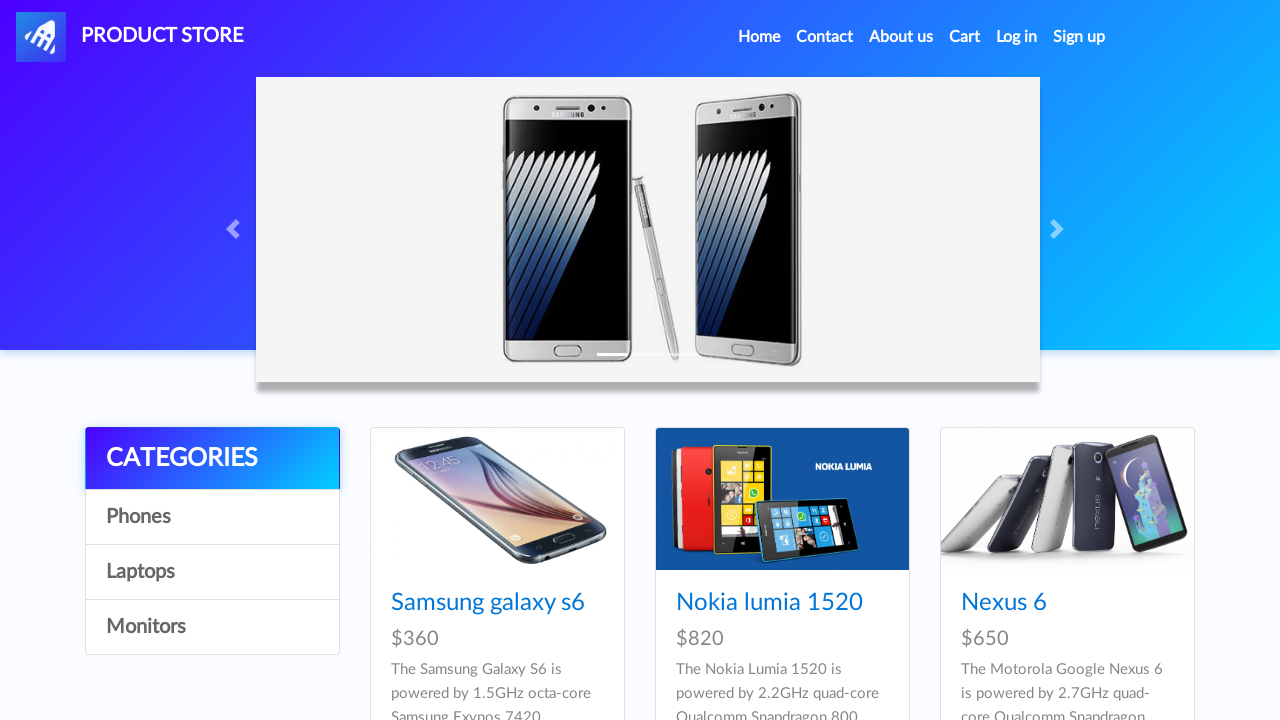

Clicked on About us link at (901, 37) on a:text('About us')
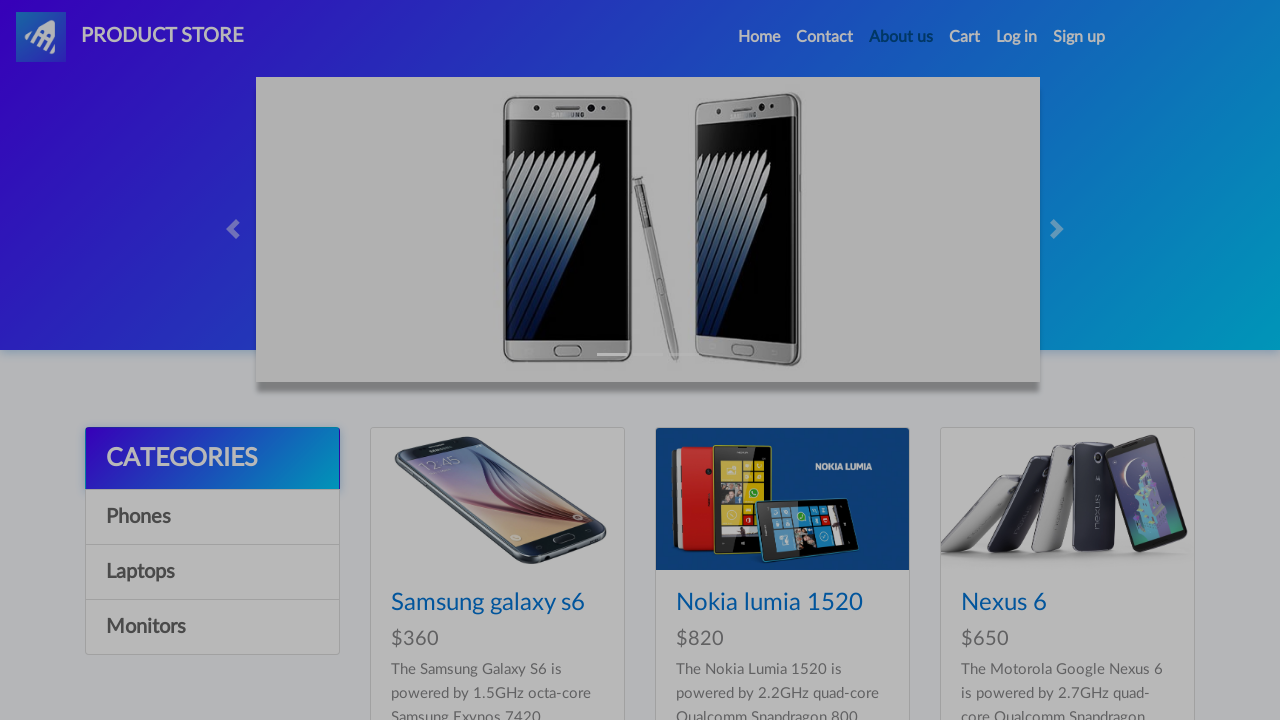

About us modal appeared
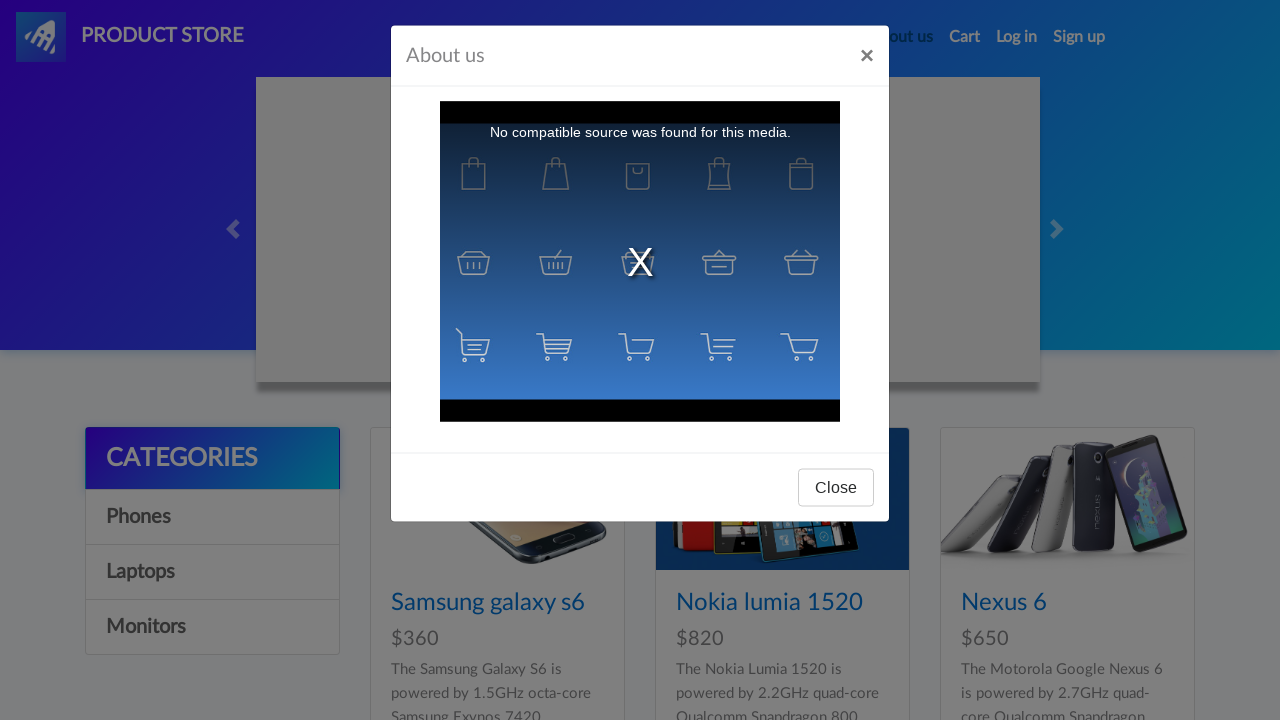

Clicked close button on modal at (867, 61) on #videoModal button.close
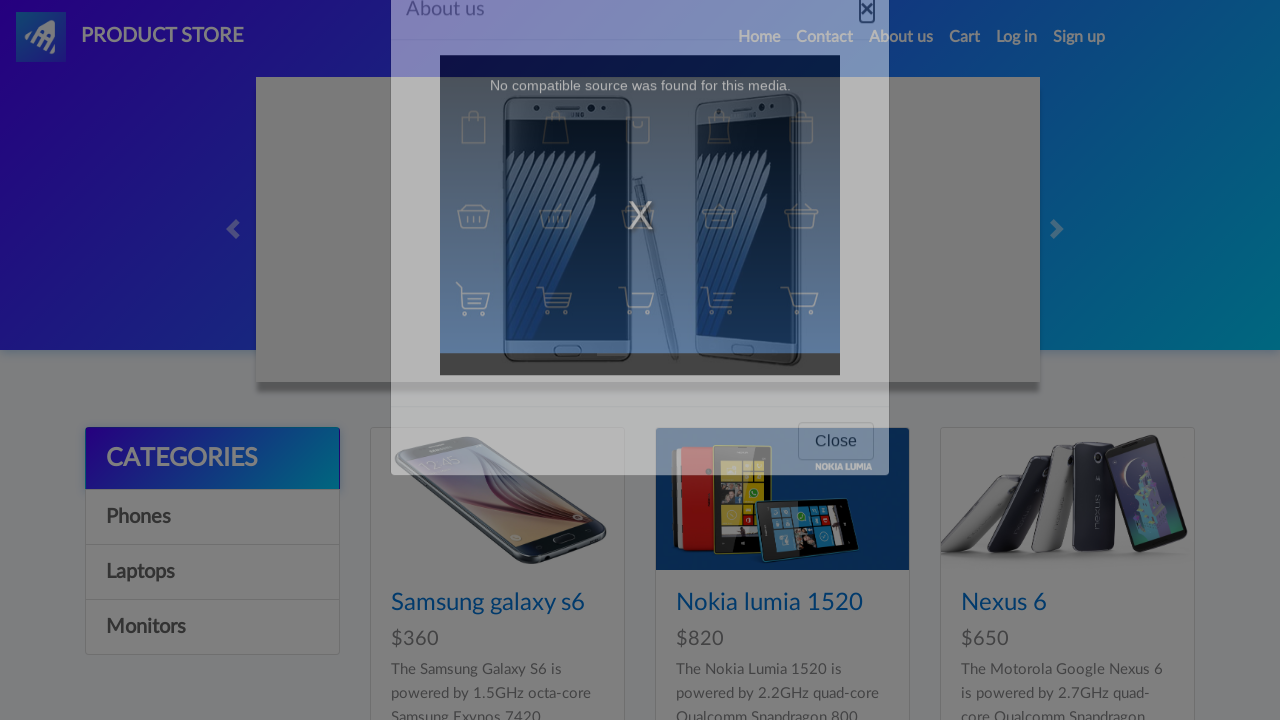

Verified that About us modal is closed and hidden
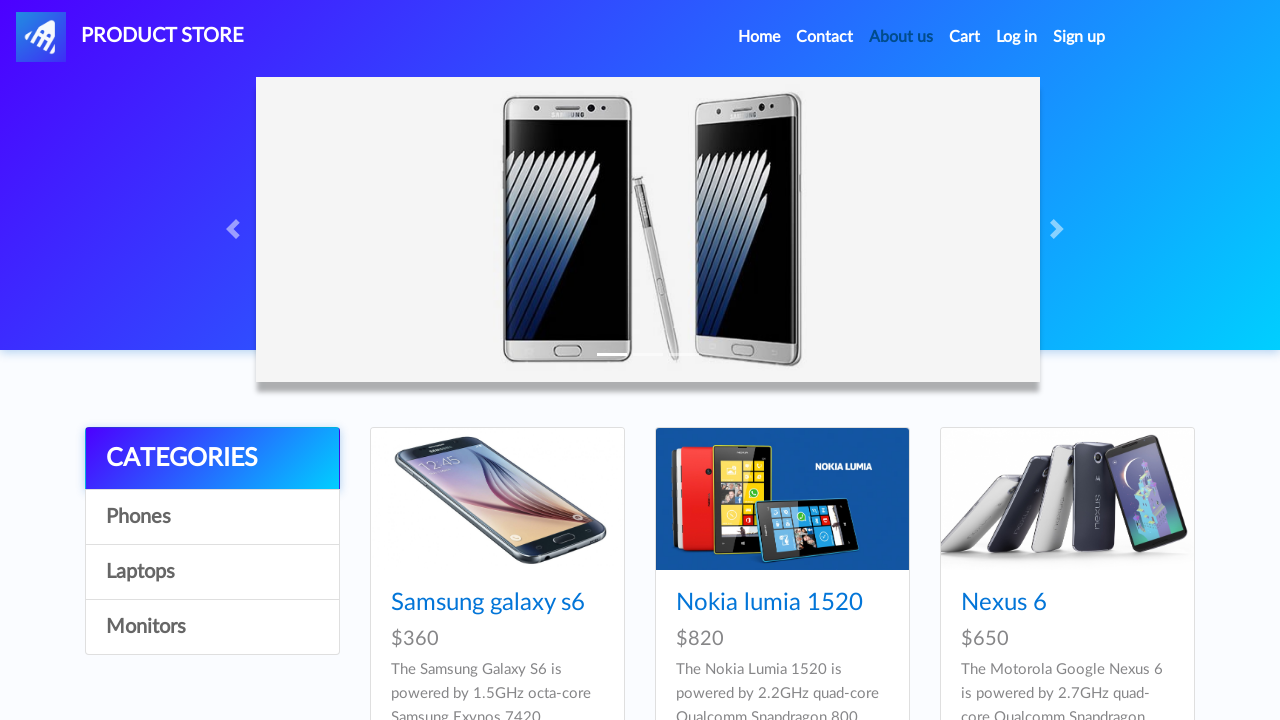

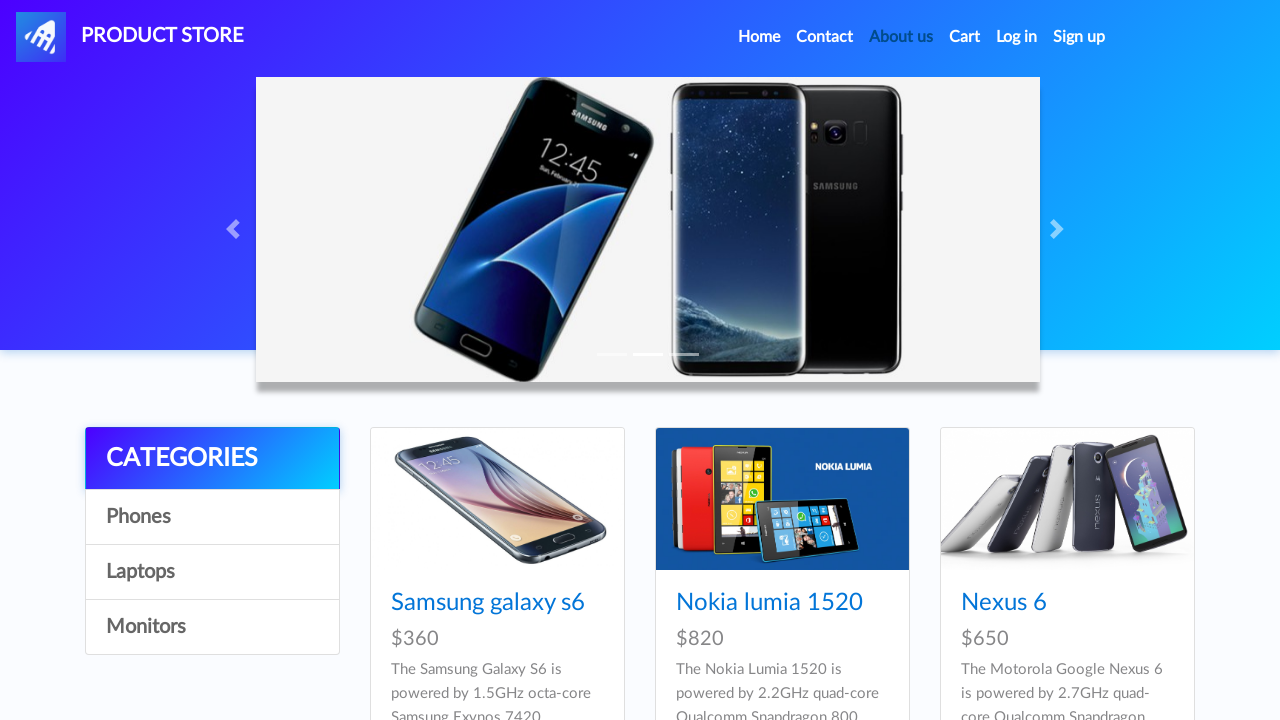